Navigates through the frames section of the-internet.herokuapp.com, clicking on the Frames link and then the iFrame link to reach the iframe editor page

Starting URL: https://the-internet.herokuapp.com/

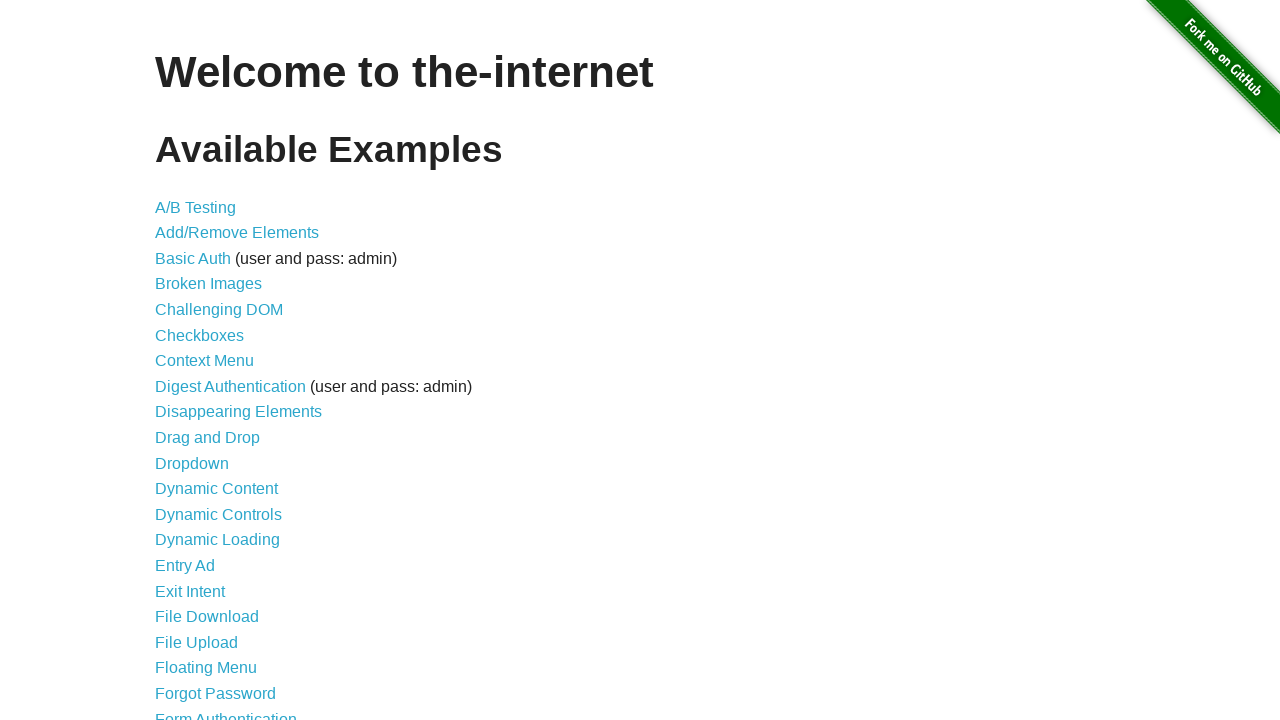

Clicked on the Frames link at (182, 361) on a:text('Frames')
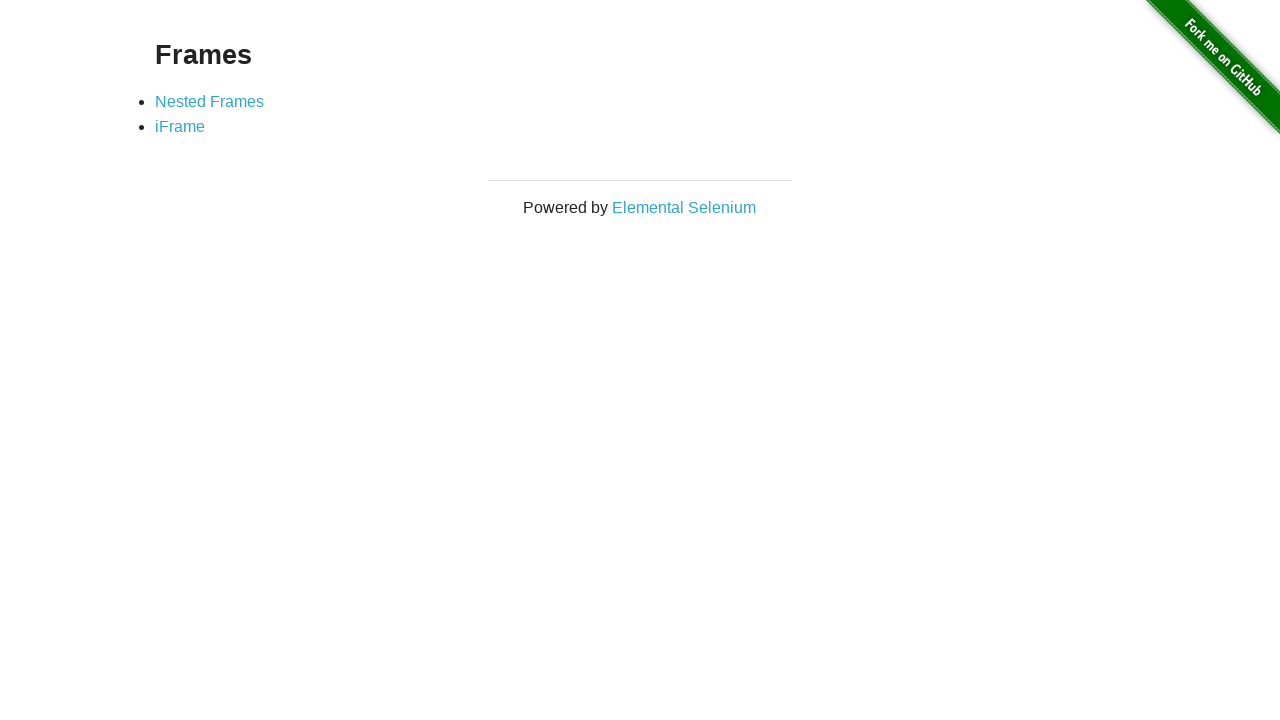

Frames page loaded and iFrame link is visible
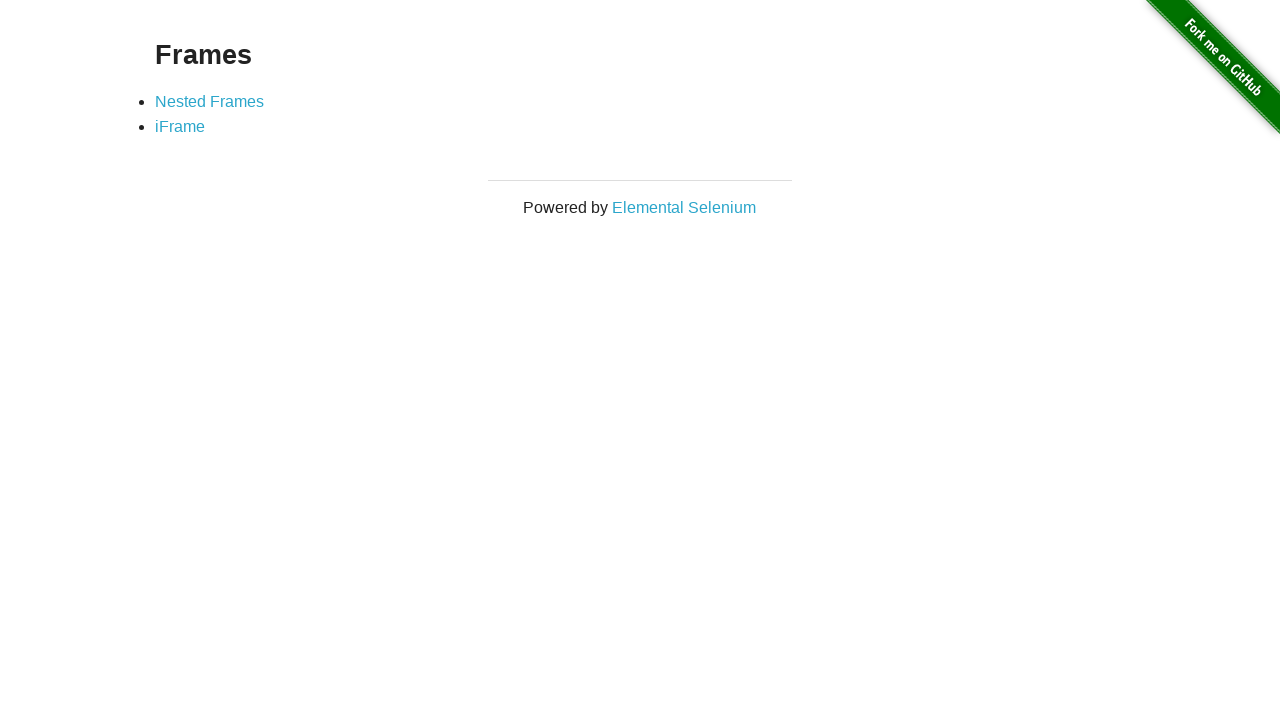

Clicked on the iFrame link at (180, 127) on a:has-text('iFrame')
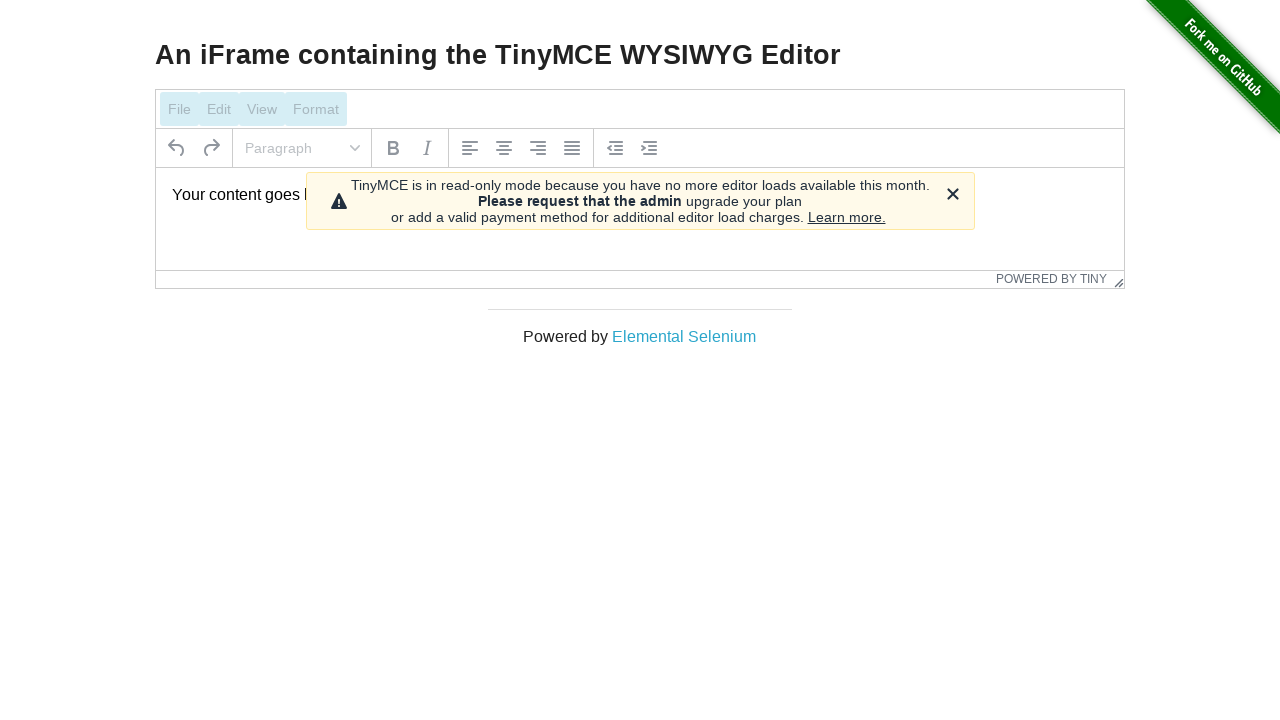

iFrame editor page loaded with iframe element present
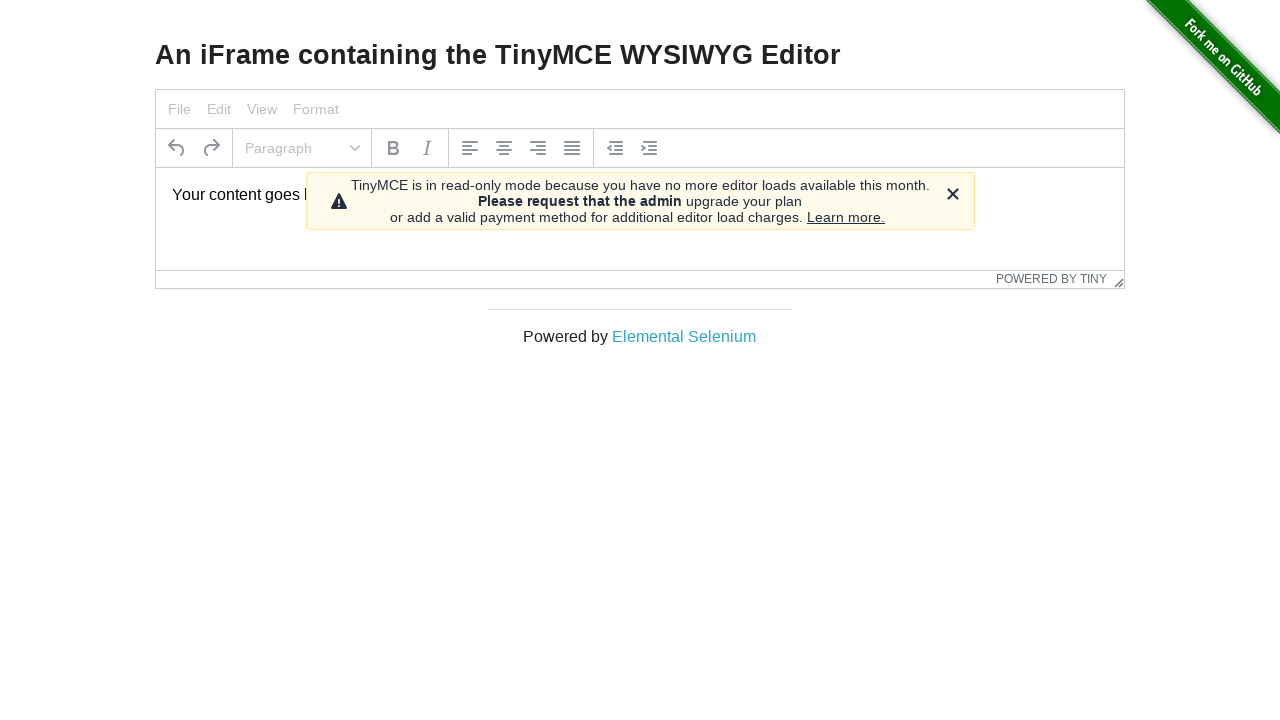

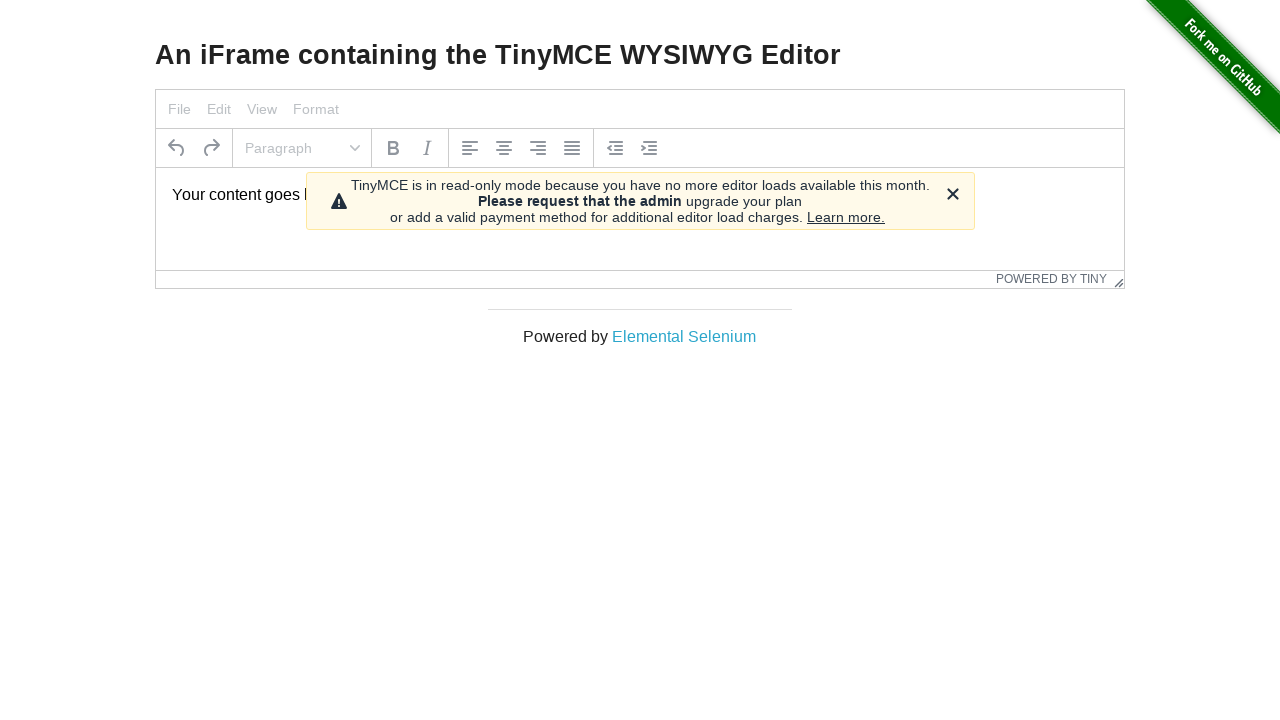